Tests dynamic properties by waiting for an element to become clickable after page load and clicking it

Starting URL: https://demoqa.com/dynamic-properties

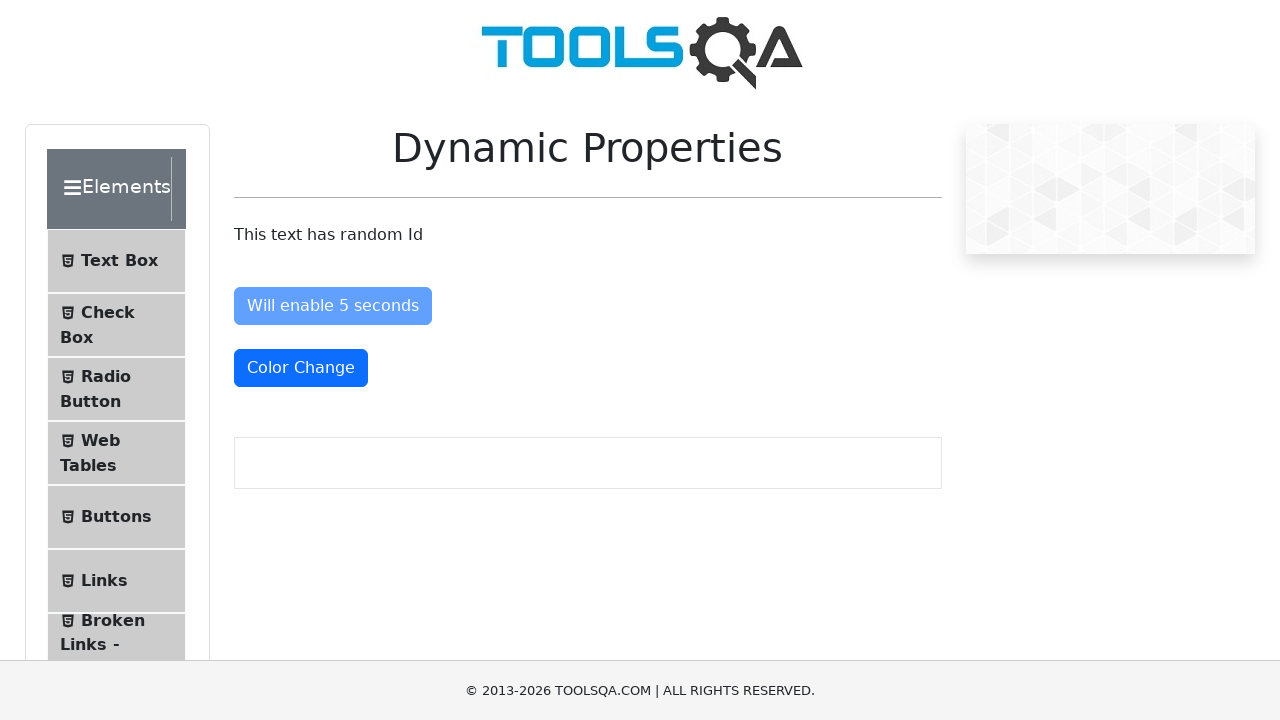

Waited for dynamic button to become enabled after page load
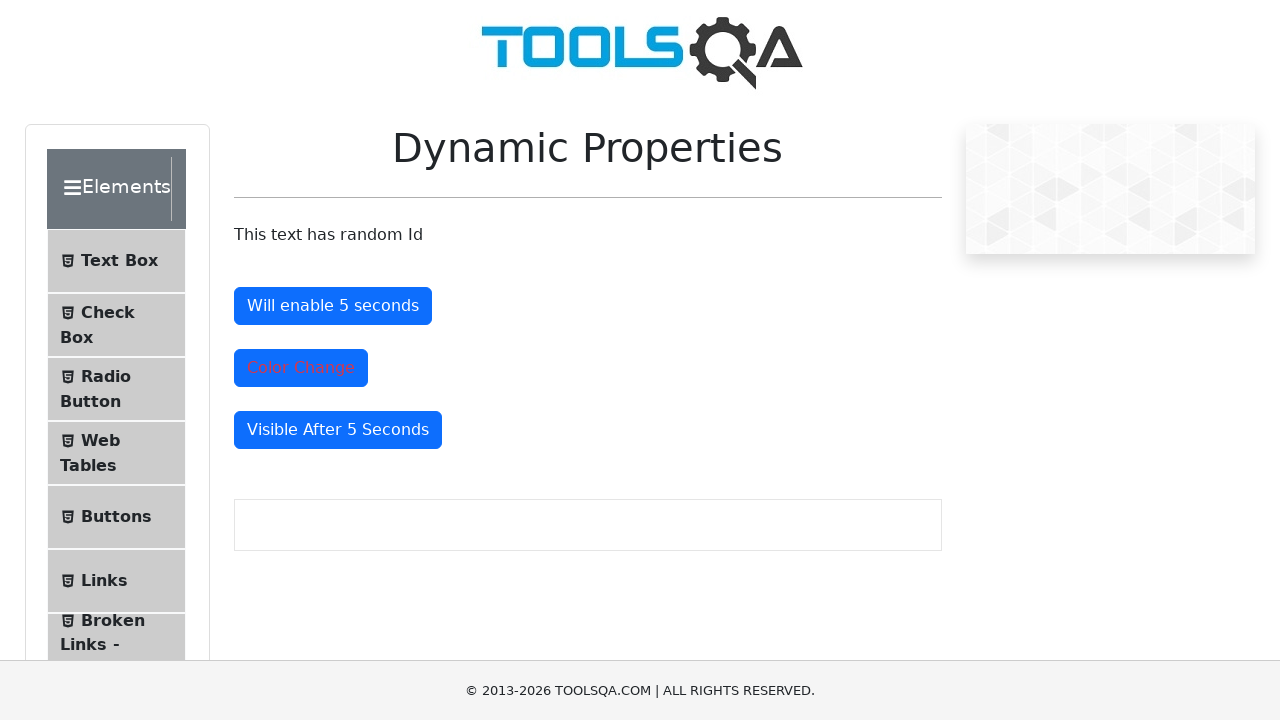

Clicked the dynamically enabled button at (333, 306) on #enableAfter
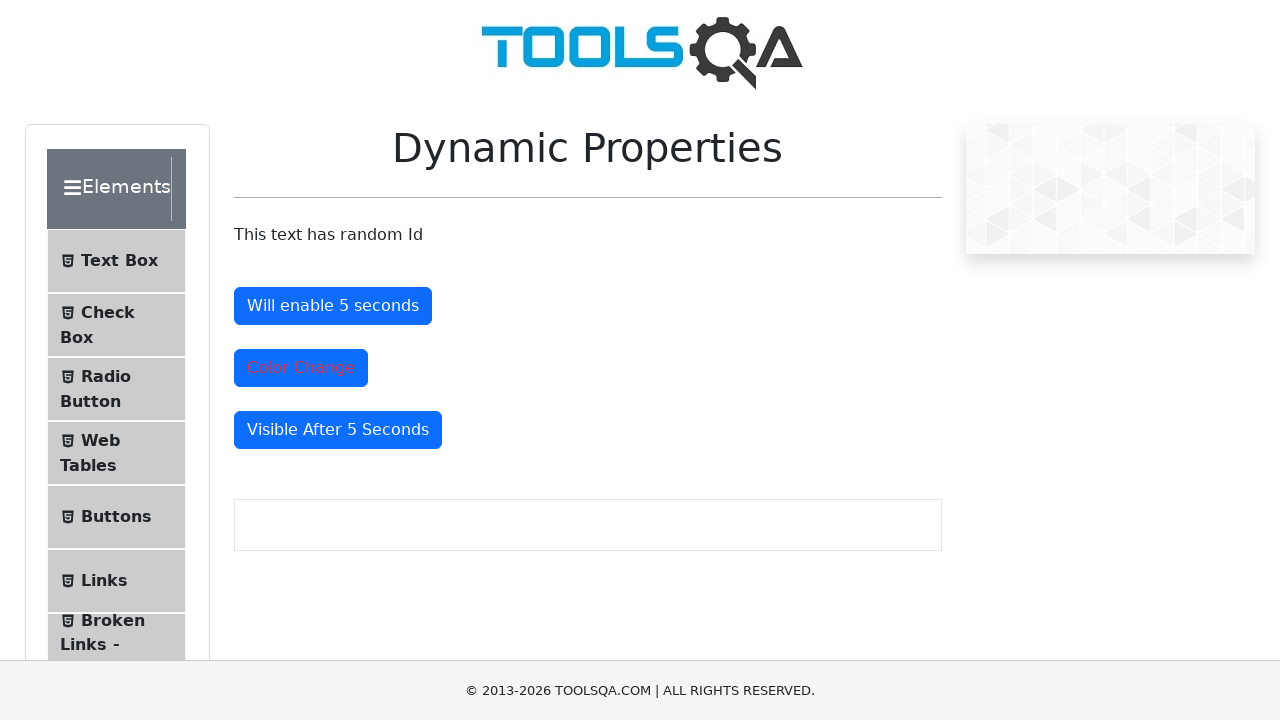

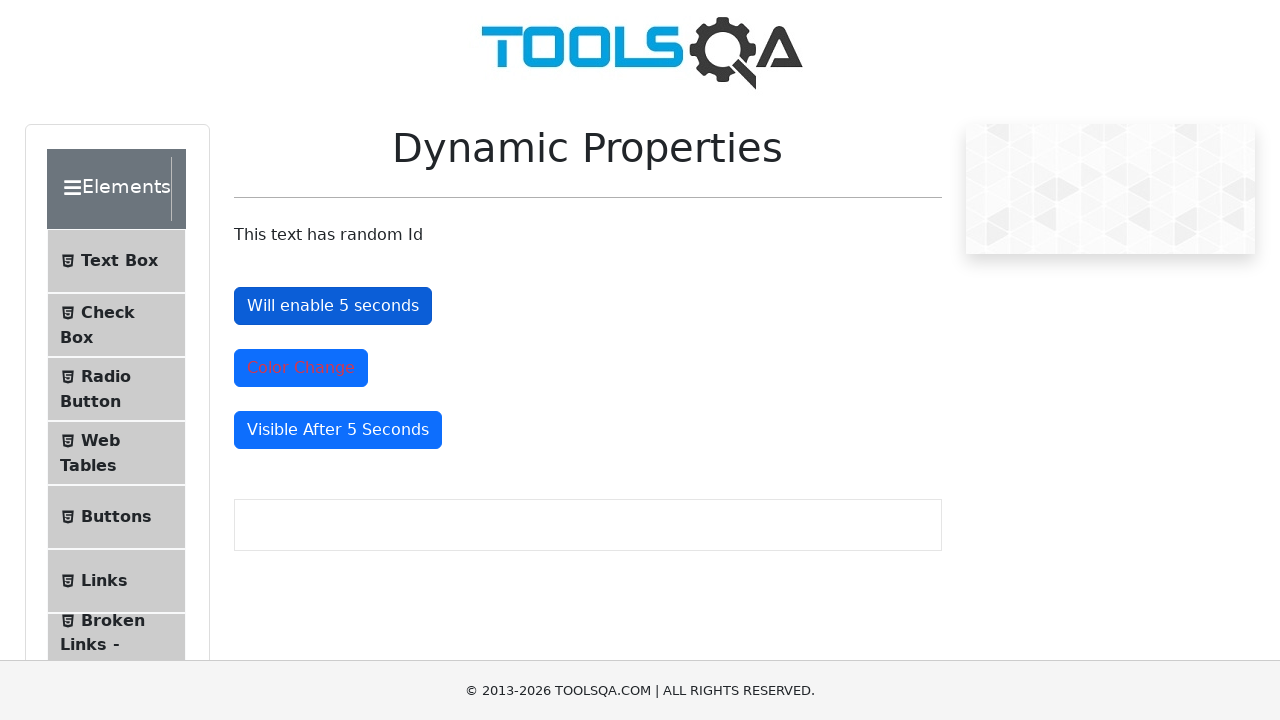